Tests input fields by filling name and age fields, extracting text from label and entering it

Starting URL: https://softwaretestingpro.github.io/Automation/Beginner/B-1.02-Input.html

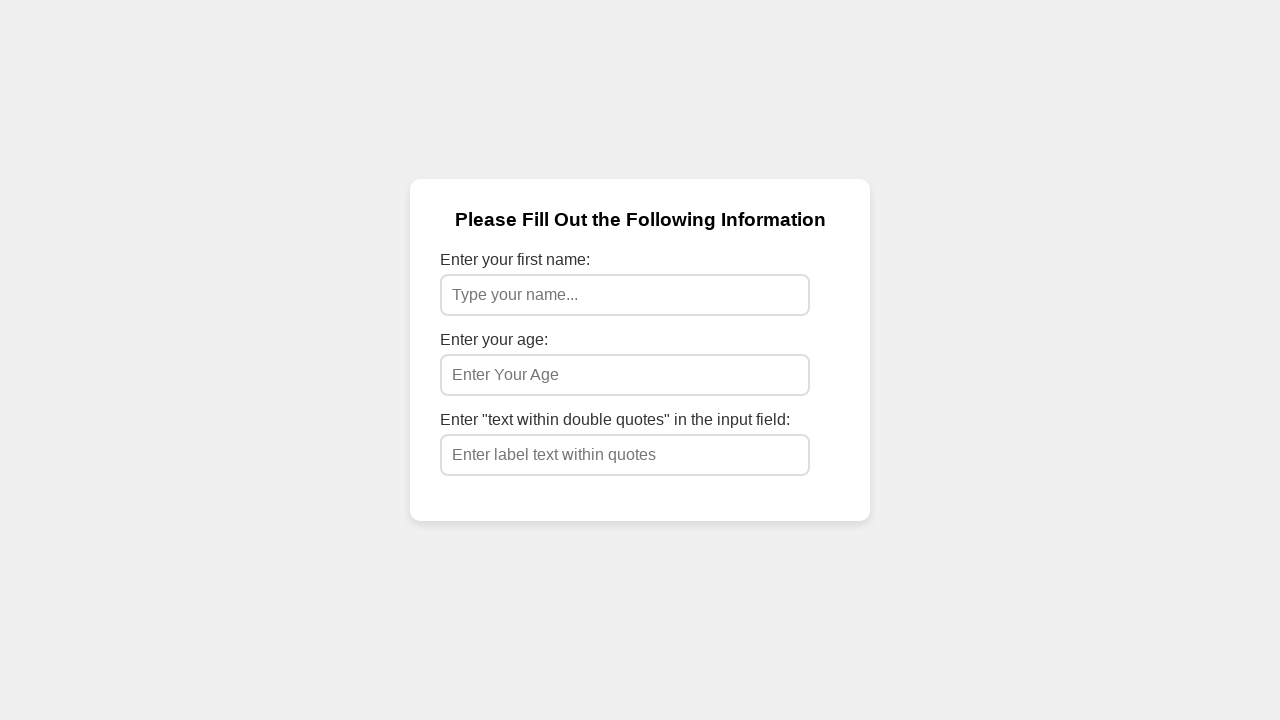

Filled name field with 'Bhagat' on input[name='user-input-name']
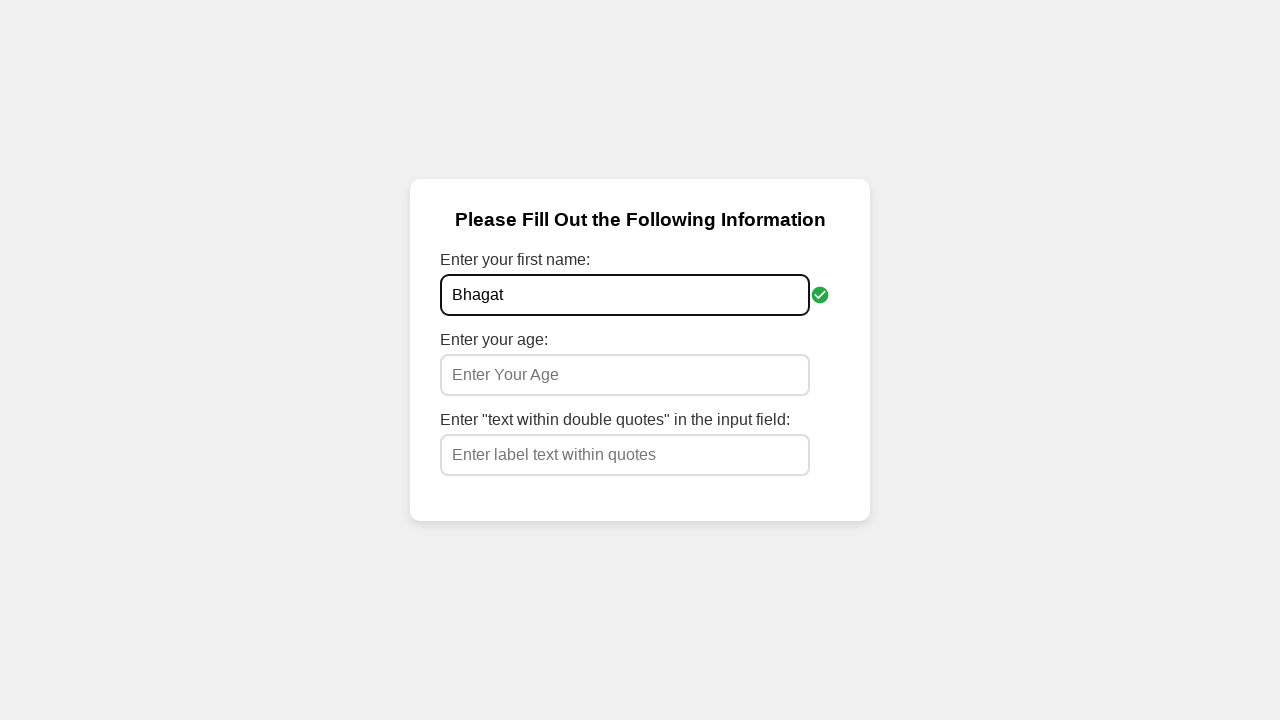

Name field validation check mark appeared
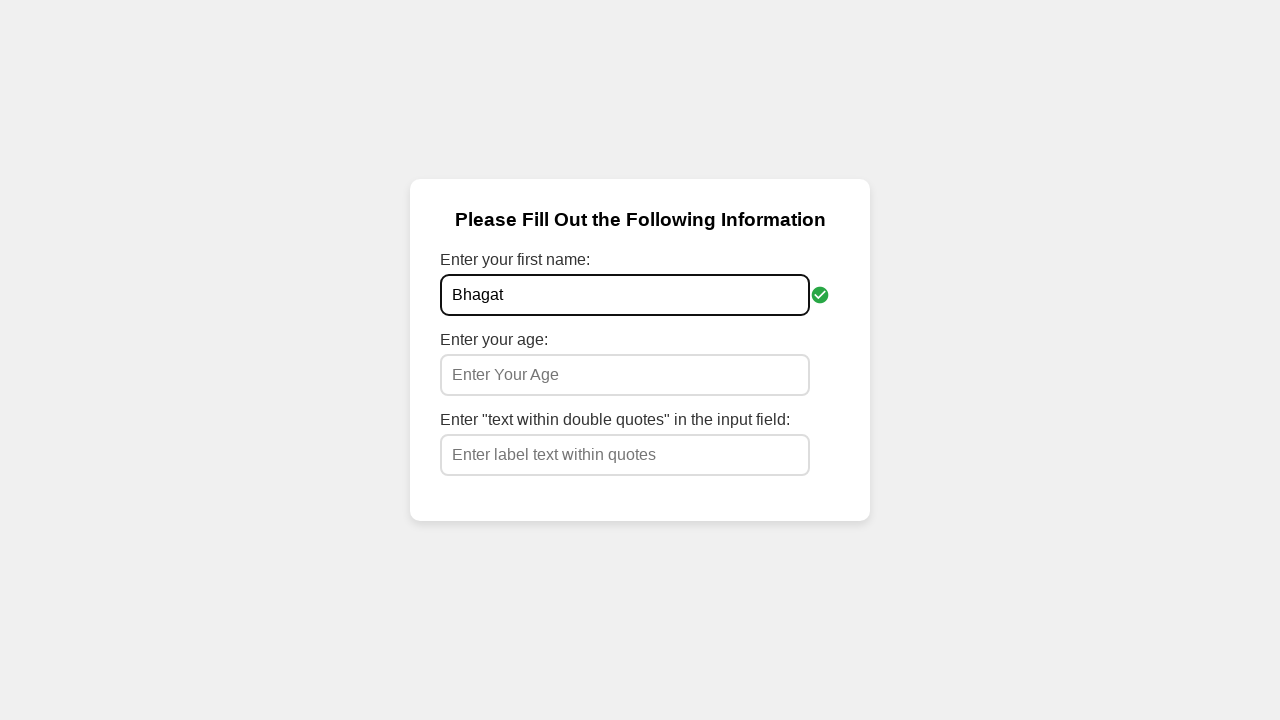

Filled age field with '23' on input[name='user-input-age']
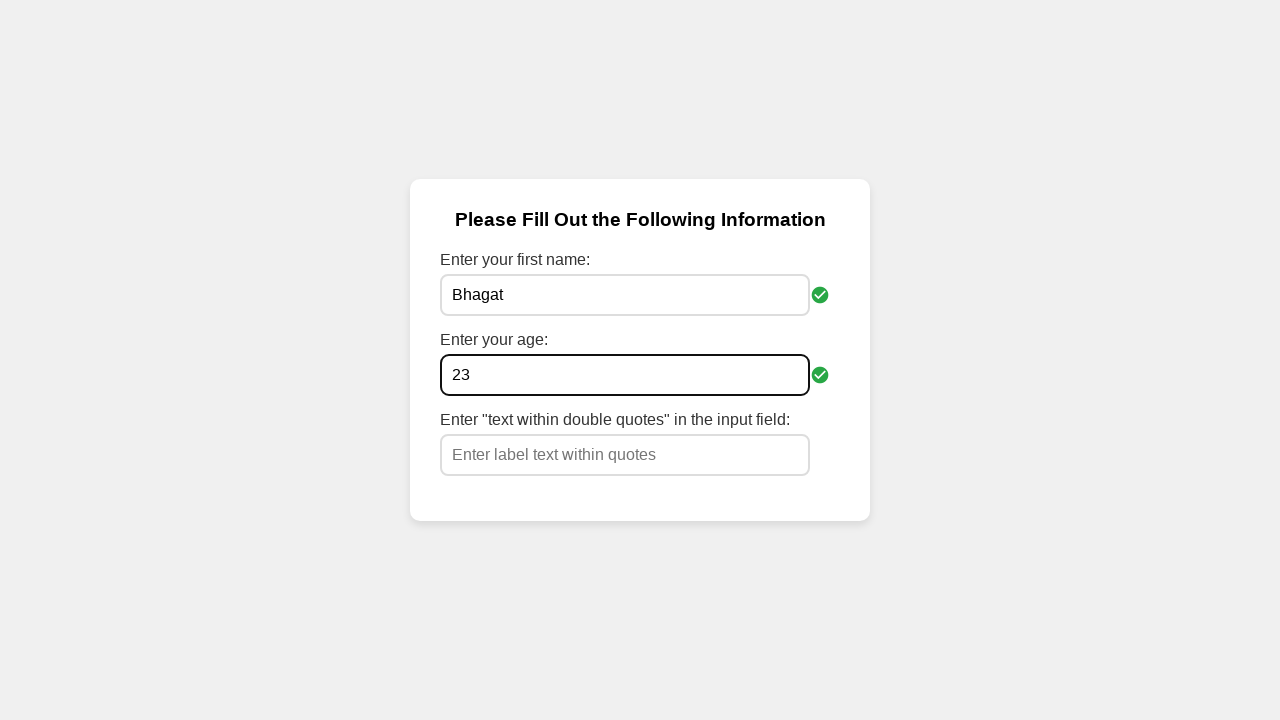

Age field validation check mark appeared
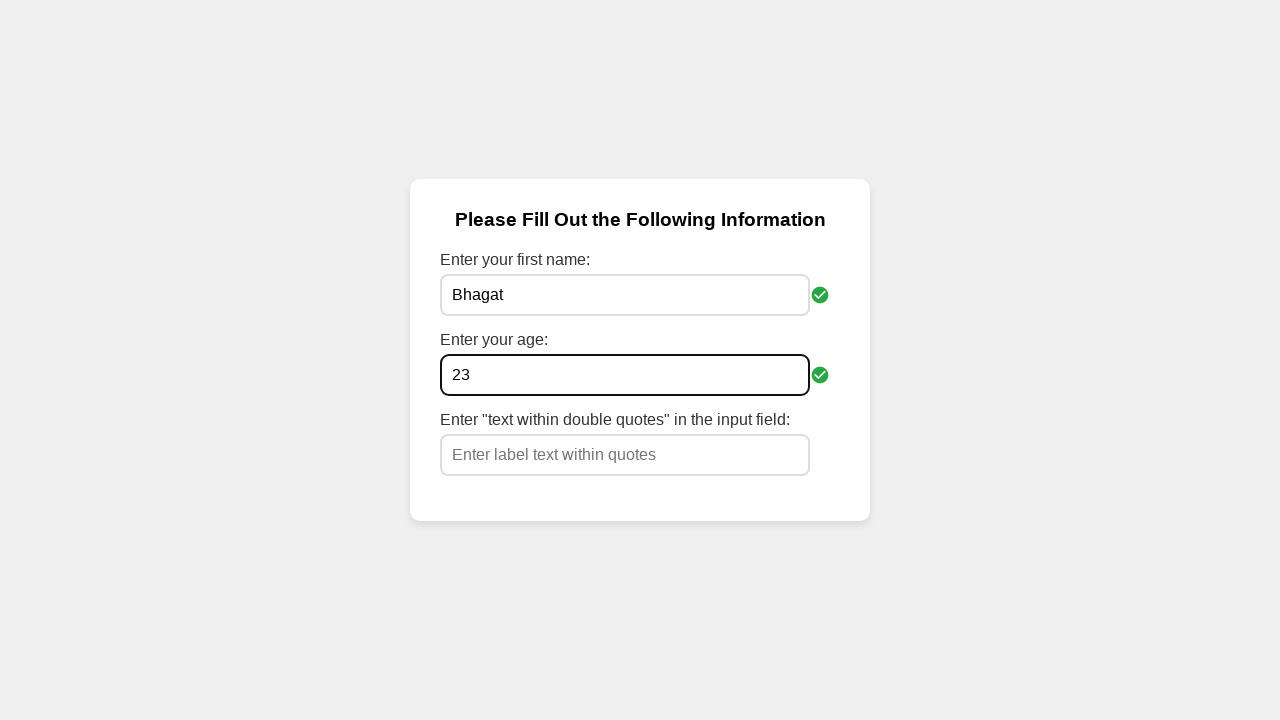

Extracted label text: Enter "text within double quotes" in the input field:
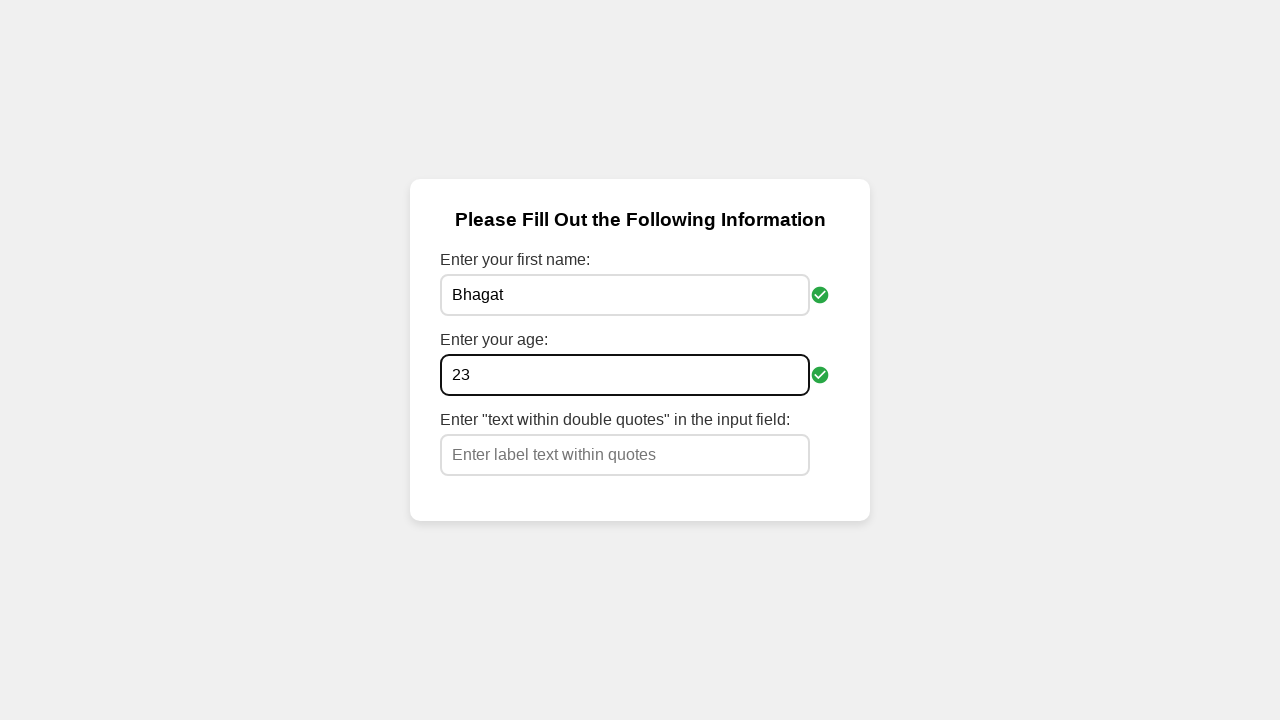

Parsed text from label: 'text within double quotes'
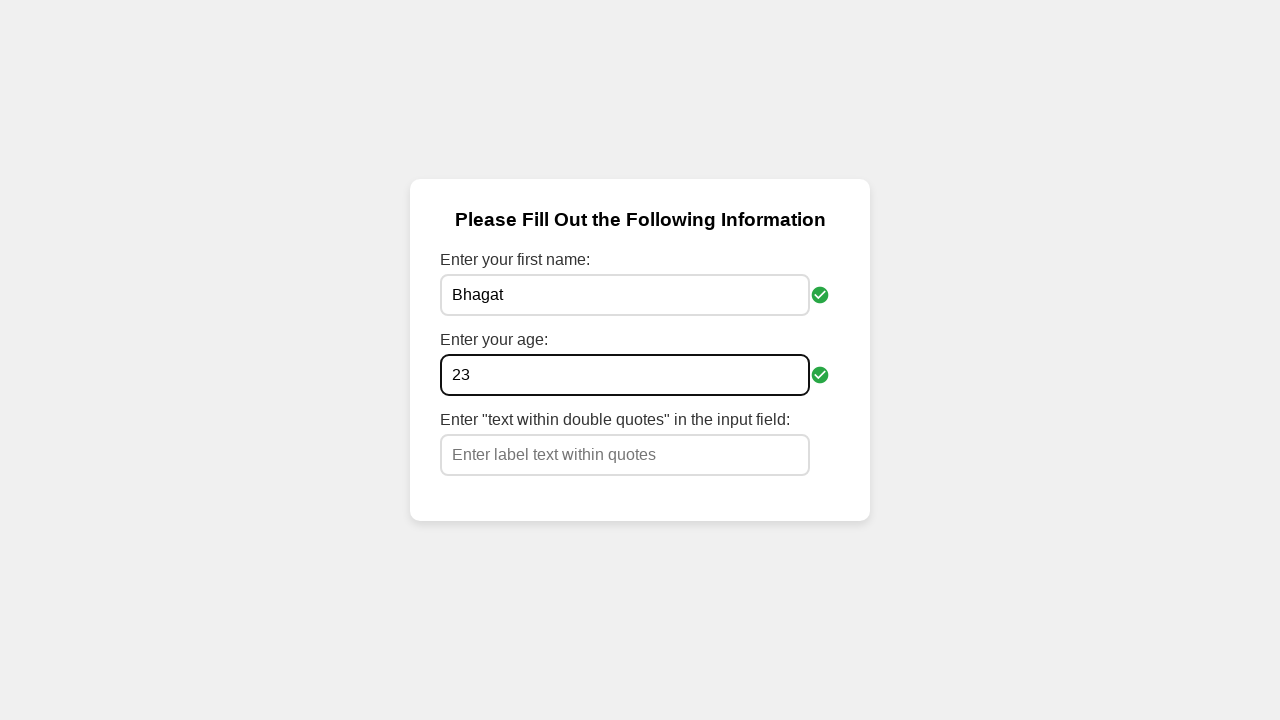

Filled text input field with 'text within double quotes' on #text-input
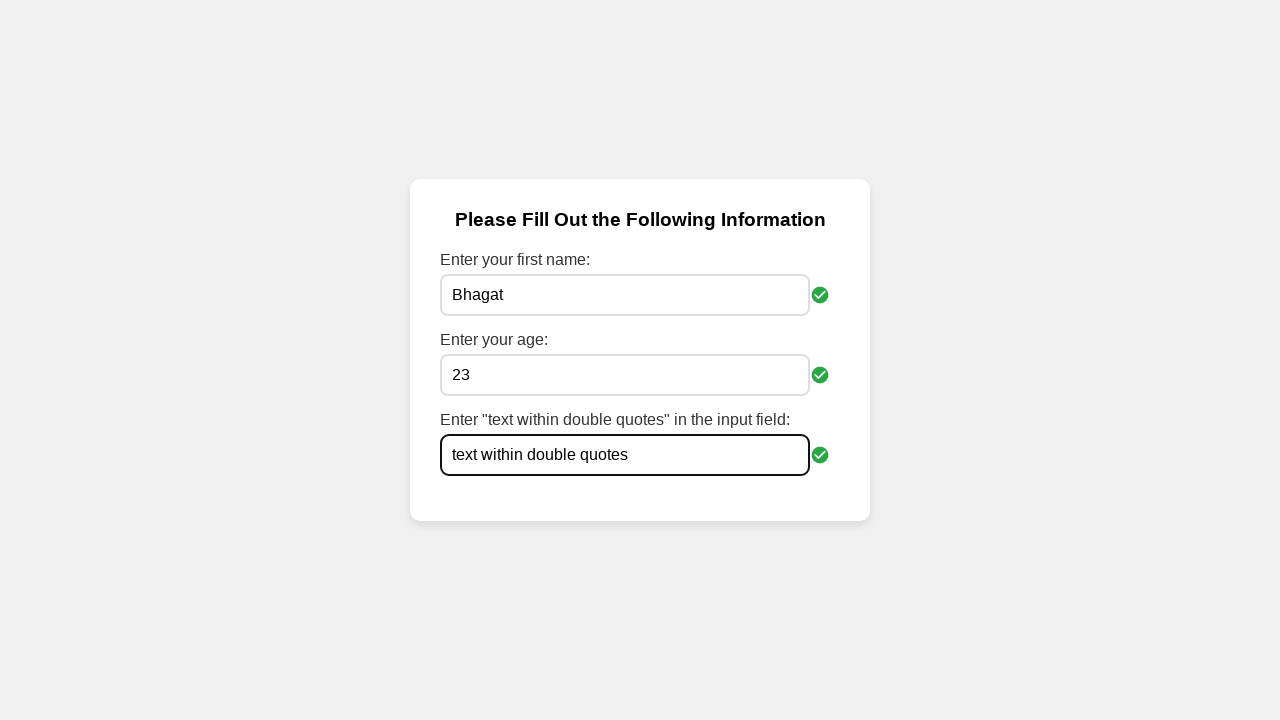

Text field validation check mark appeared
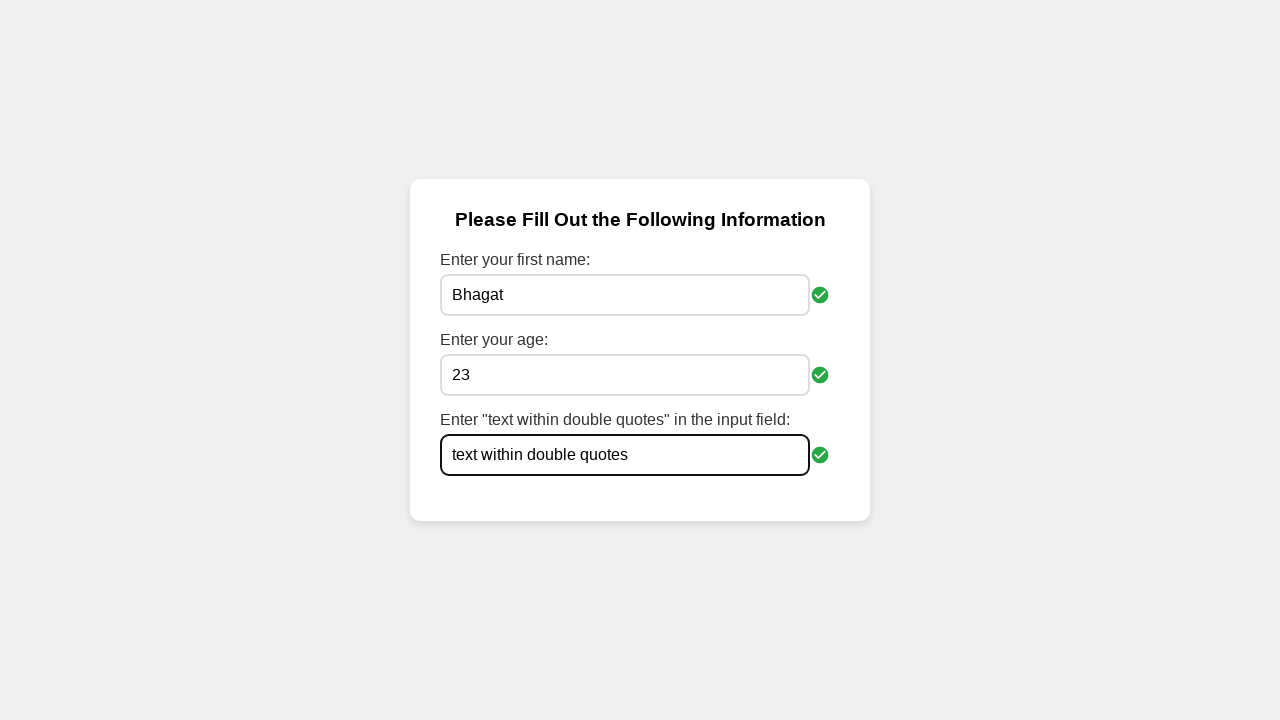

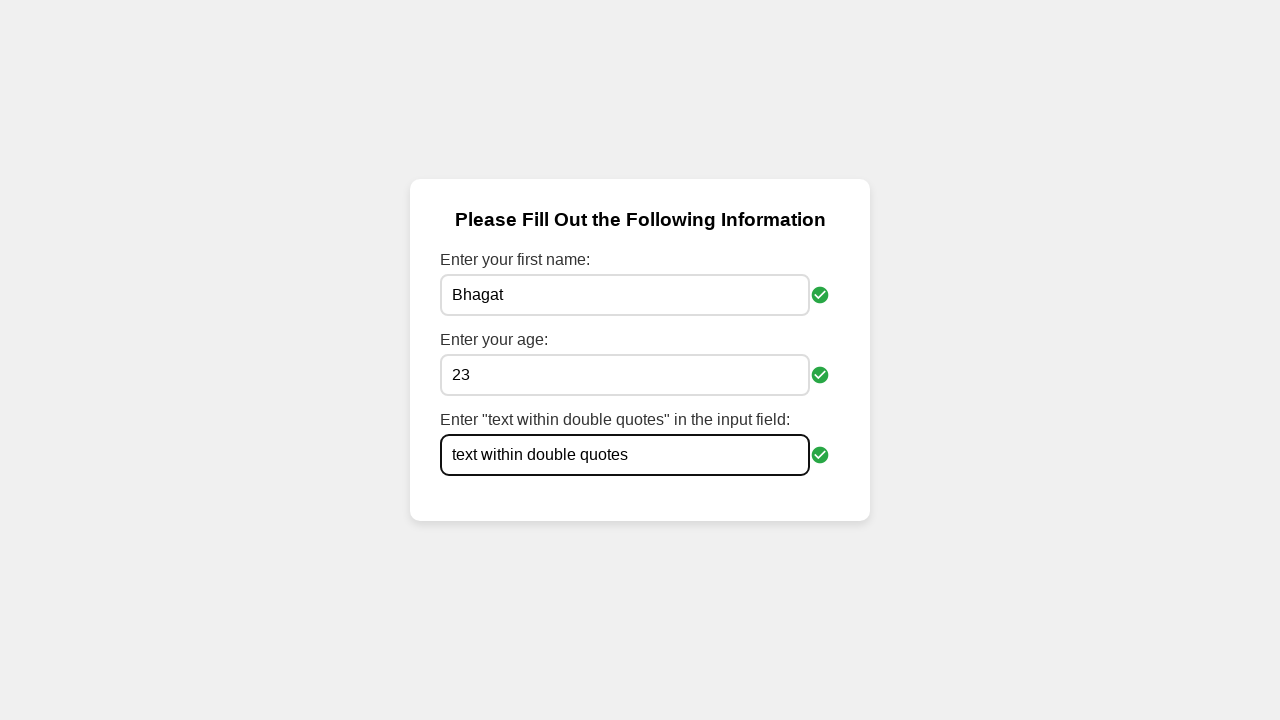